Tests timeout handling by clicking an AJAX button and then clicking the success element after it appears.

Starting URL: http://uitestingplayground.com/ajax

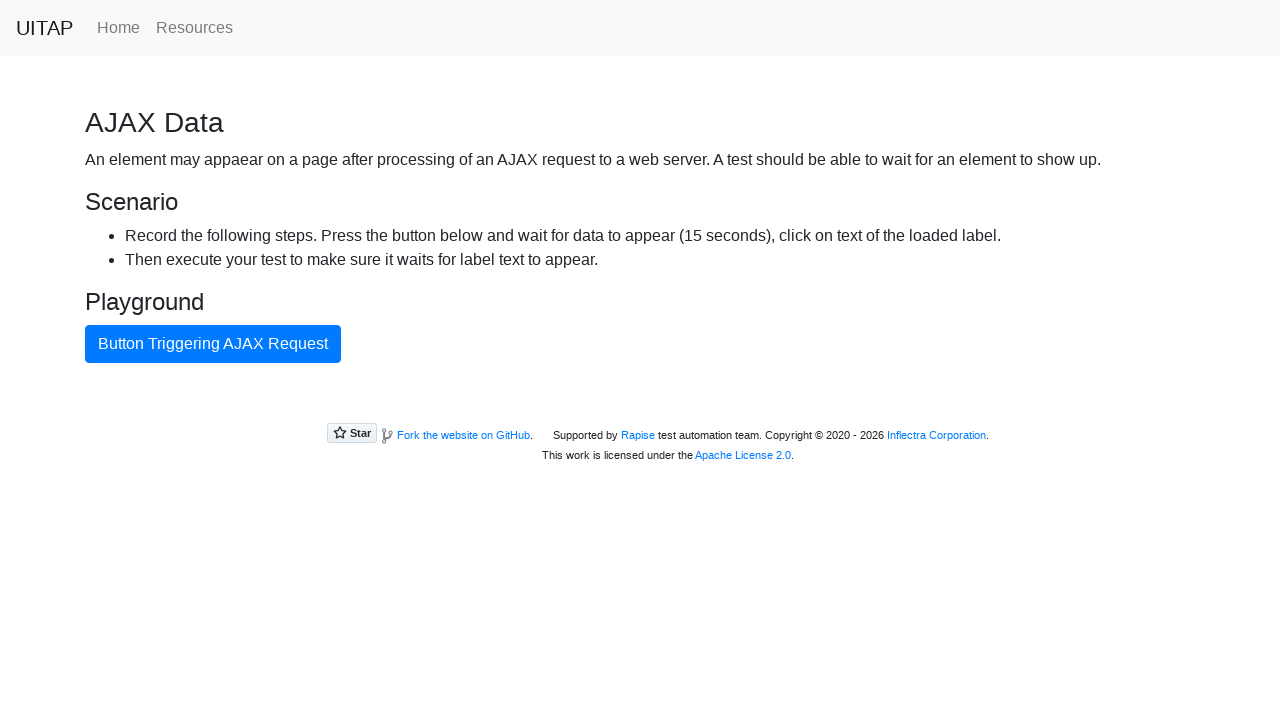

Clicked button triggering AJAX request at (213, 344) on internal:text="Button Triggering AJAX Request"i
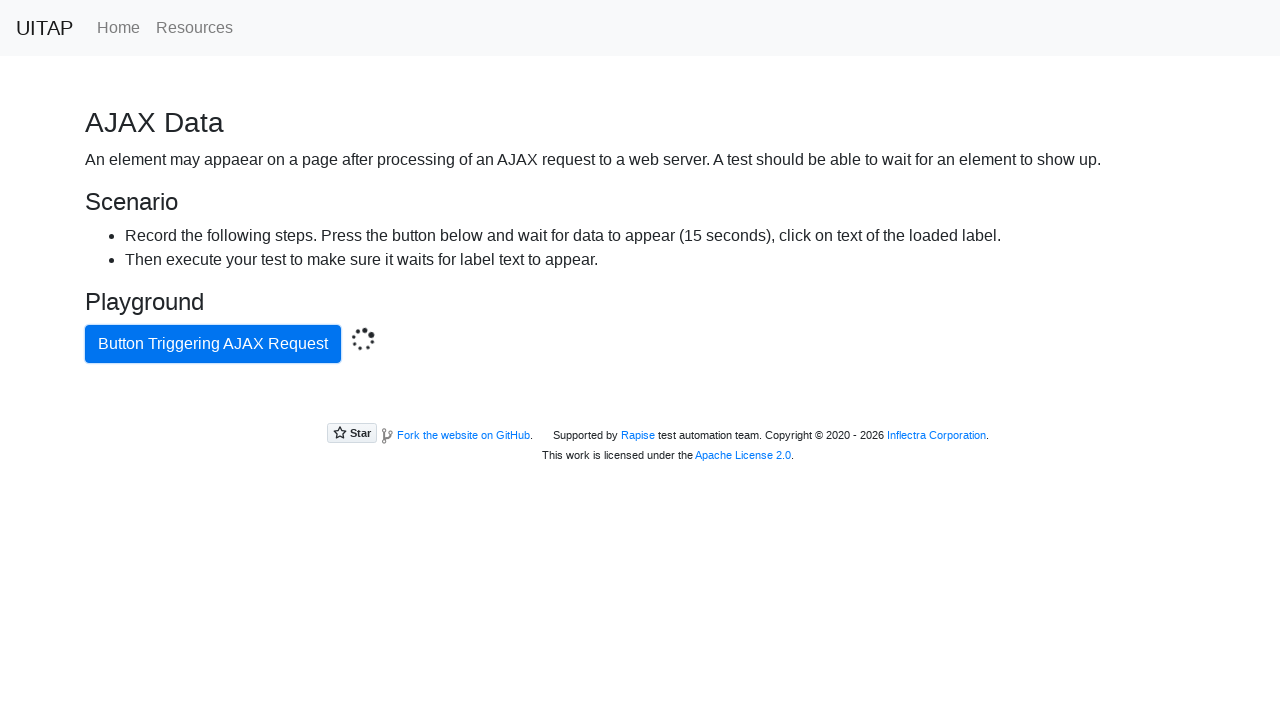

Clicked success element after AJAX response completed at (640, 405) on .bg-success
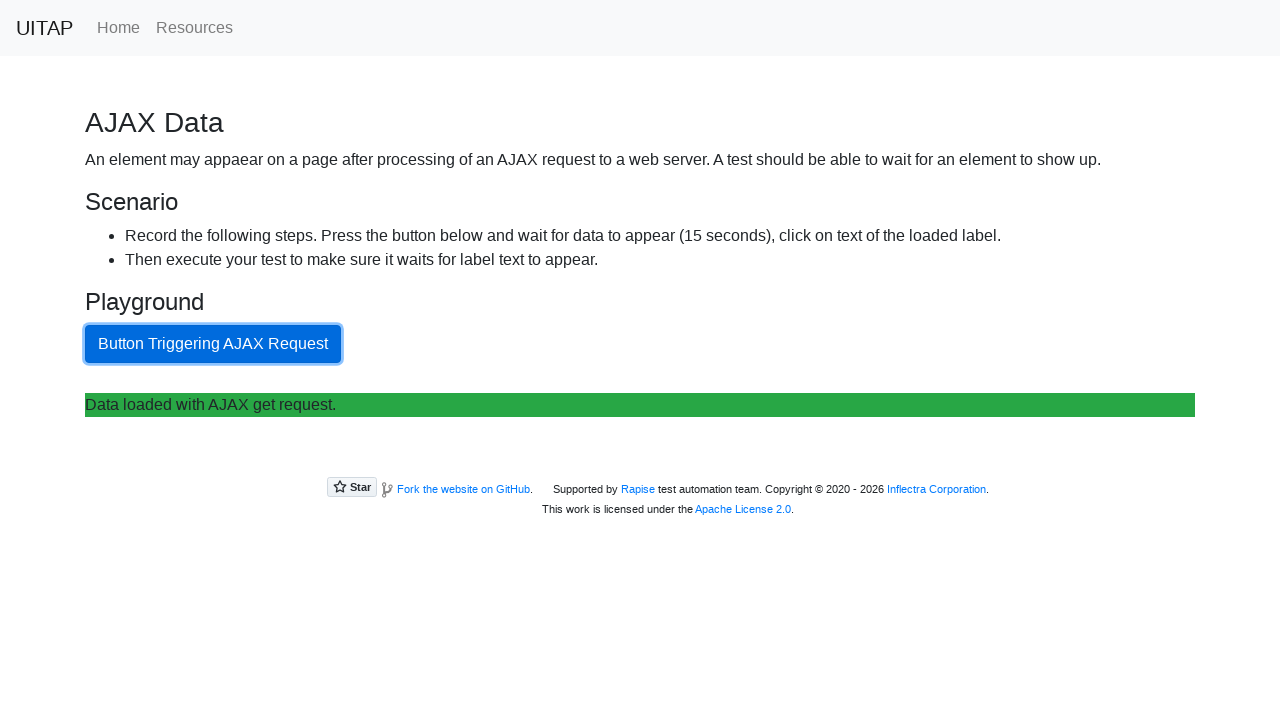

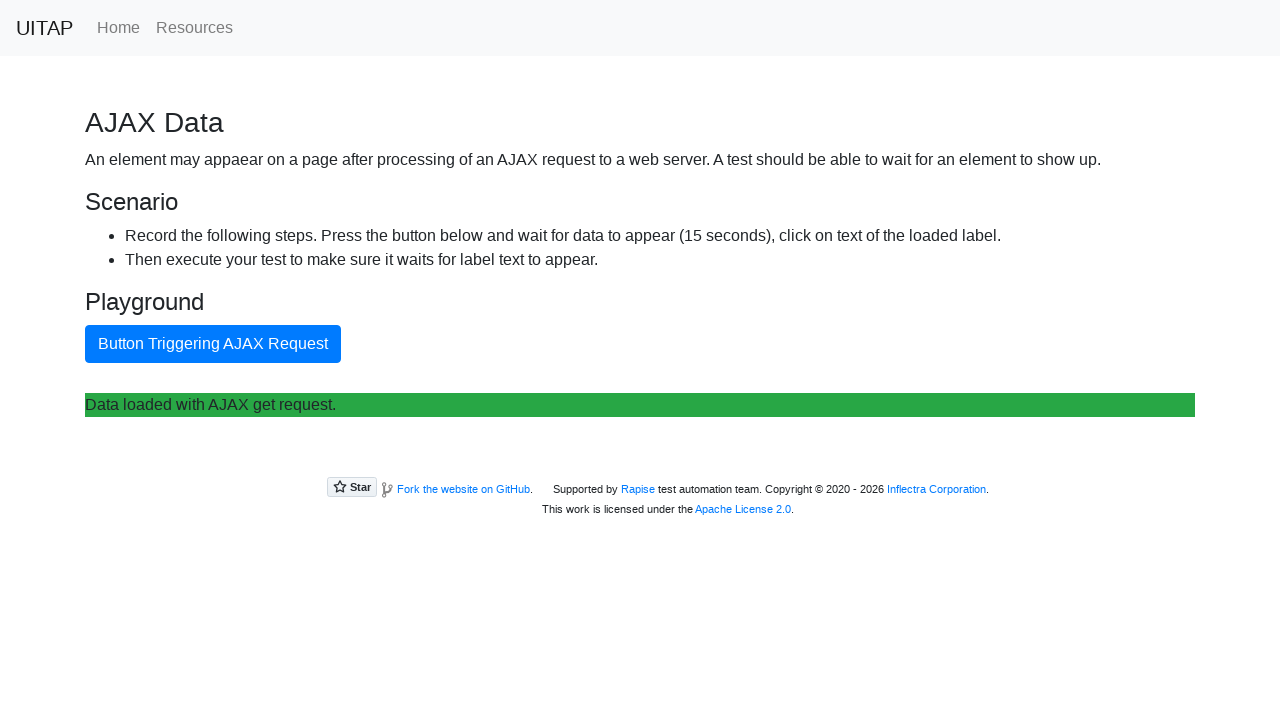